Tests blog navigation by iterating through all blog post links on the main page, clicking each one to verify the page loads successfully, then navigating back to the main blog page to continue testing the next link.

Starting URL: https://habibugroup.github.io/blog/

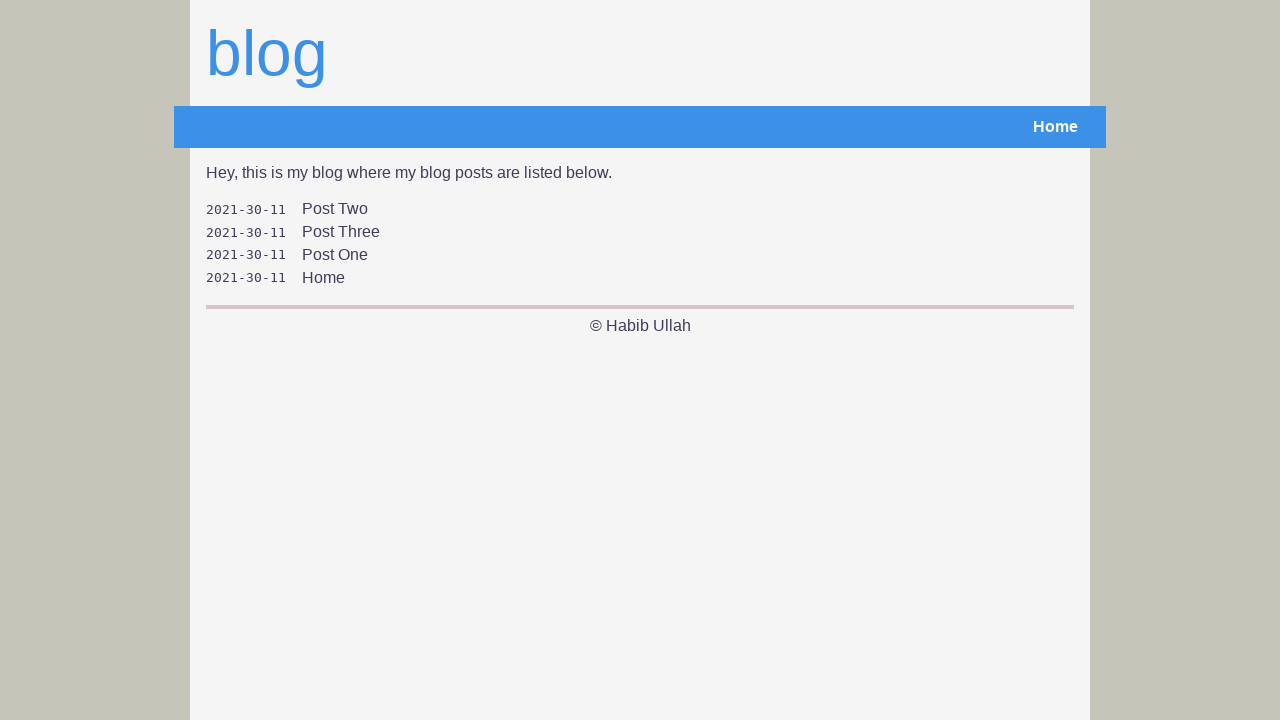

Waited for blog items to load on main blog page
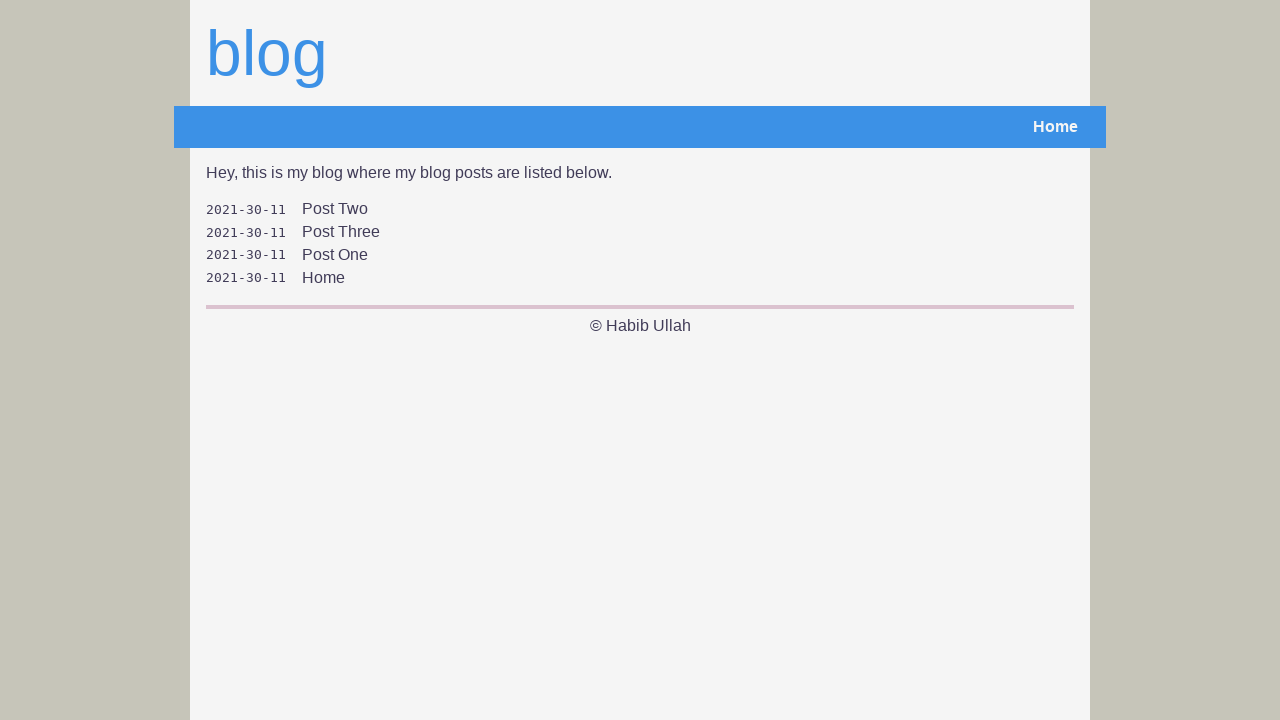

Found 4 blog post items on the page
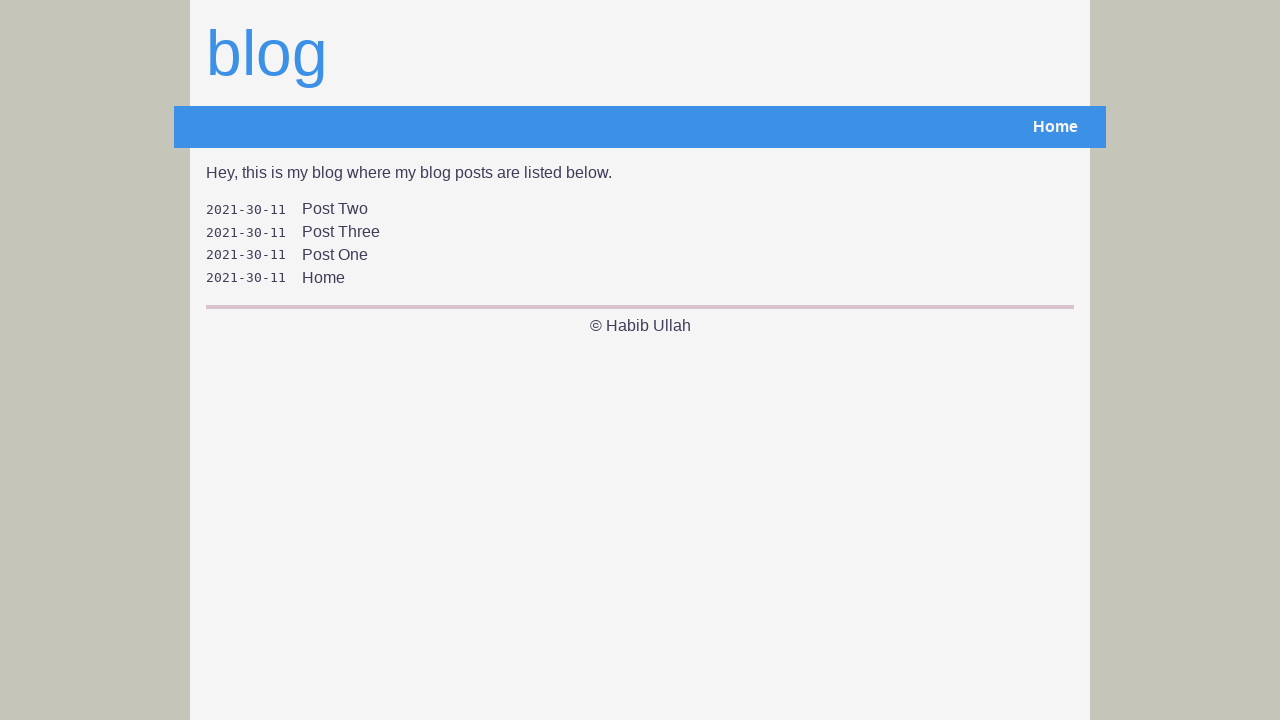

Clicked on blog post 1 of 4 at (341, 209) on .item-title >> nth=0
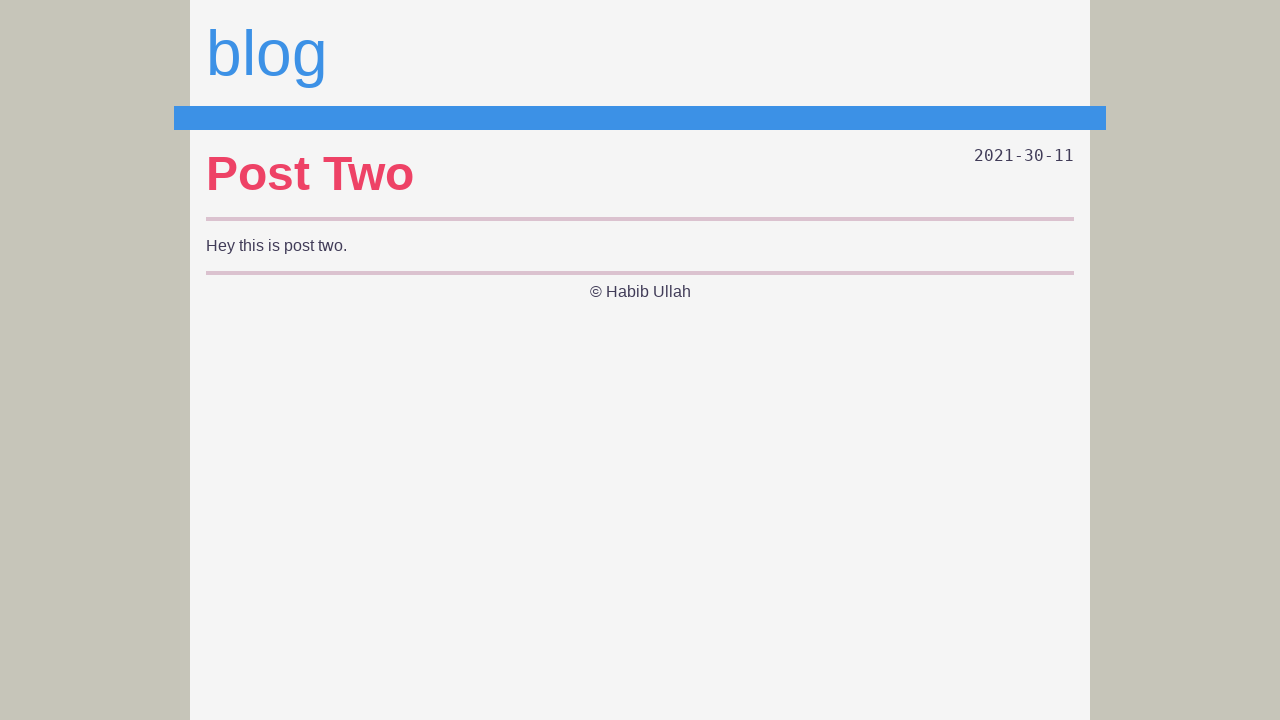

Waited for blog post page to fully load (networkidle)
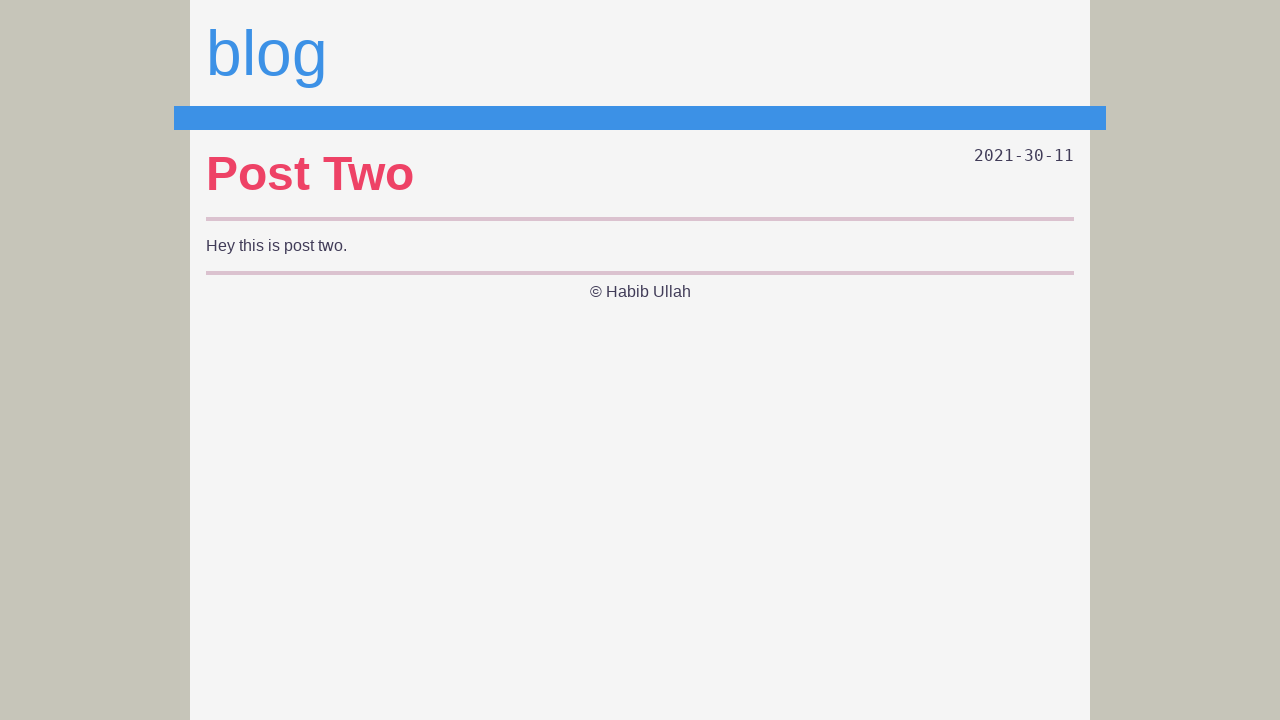

Verified blog post title element is present on loaded page
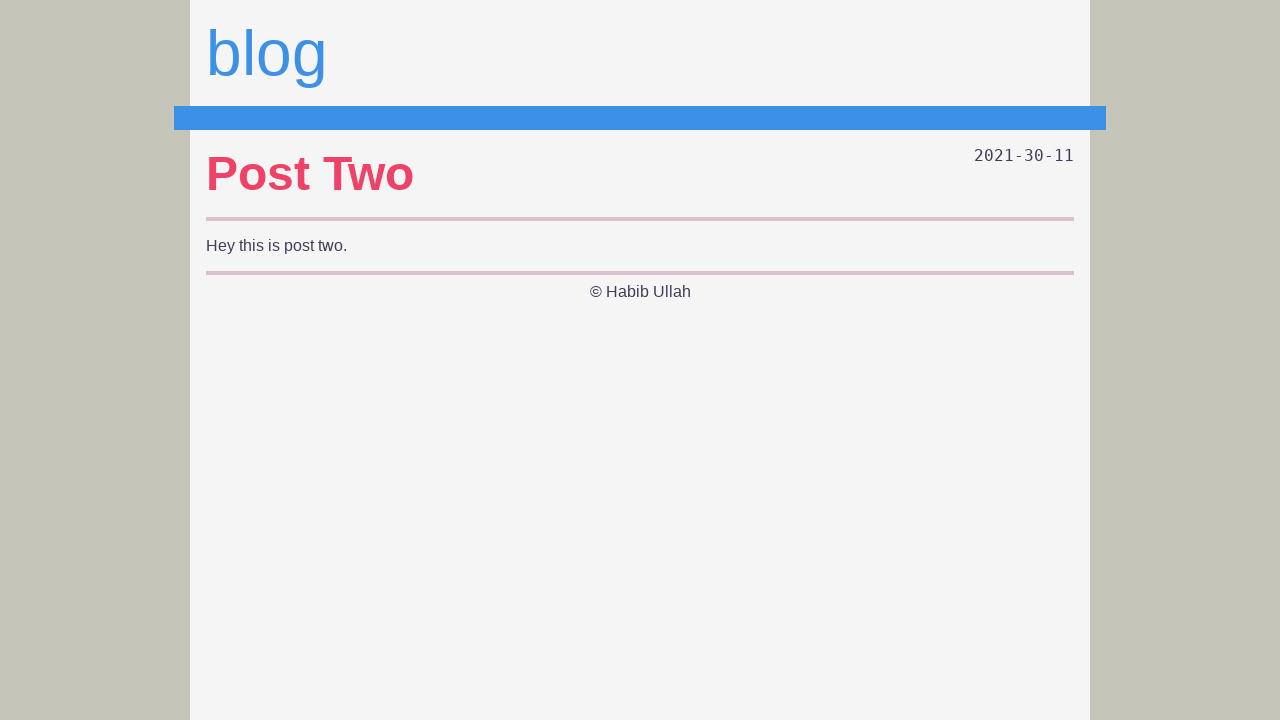

Navigated back to main blog page
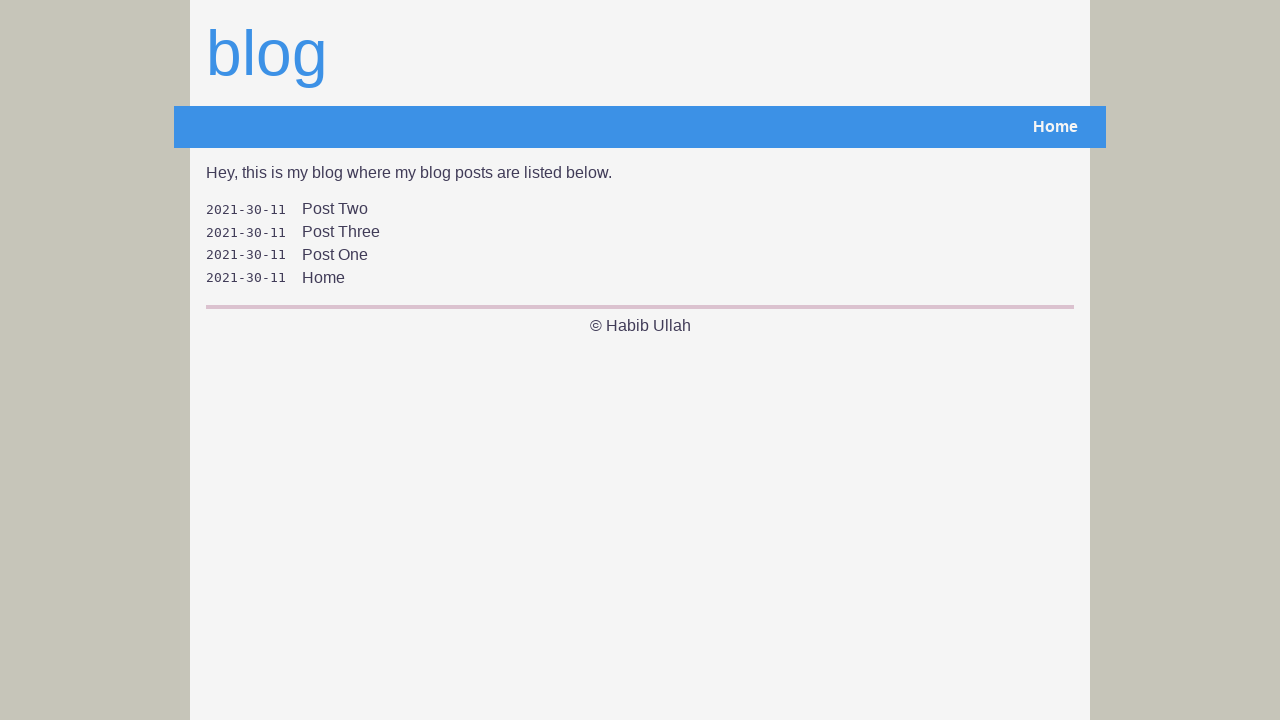

Waited for blog items to reload on main blog page
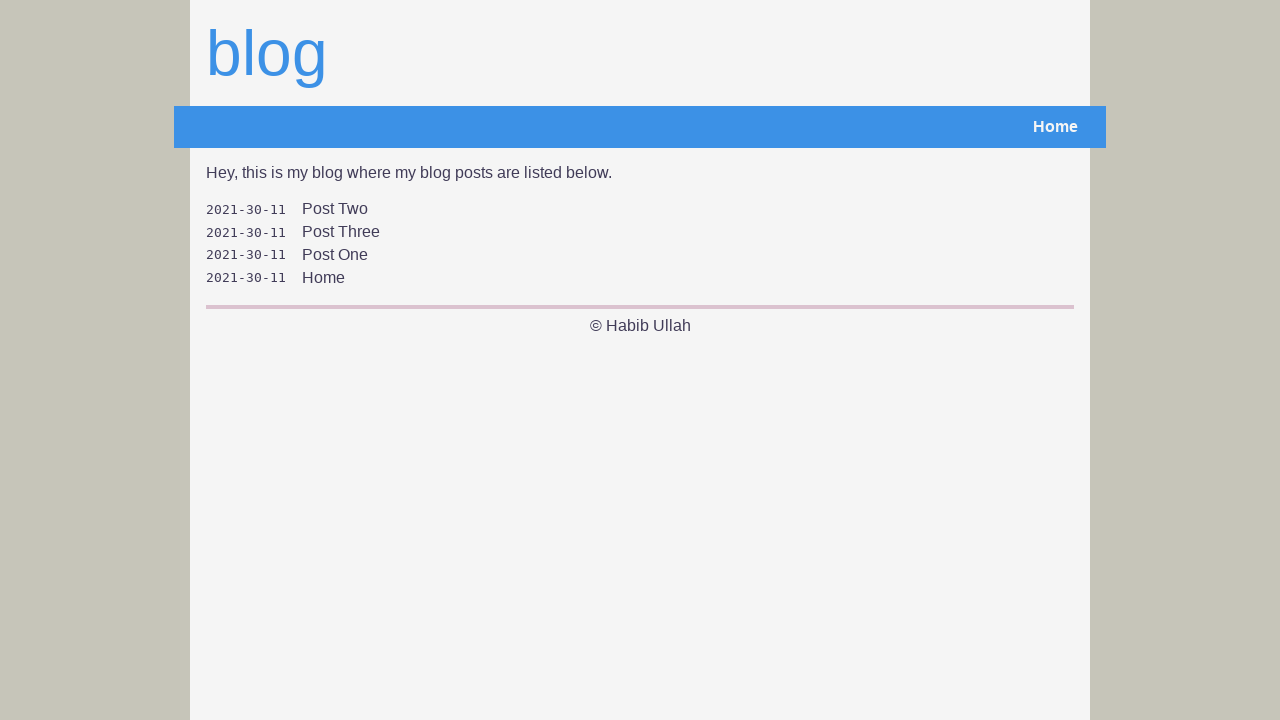

Clicked on blog post 2 of 4 at (341, 232) on .item-title >> nth=1
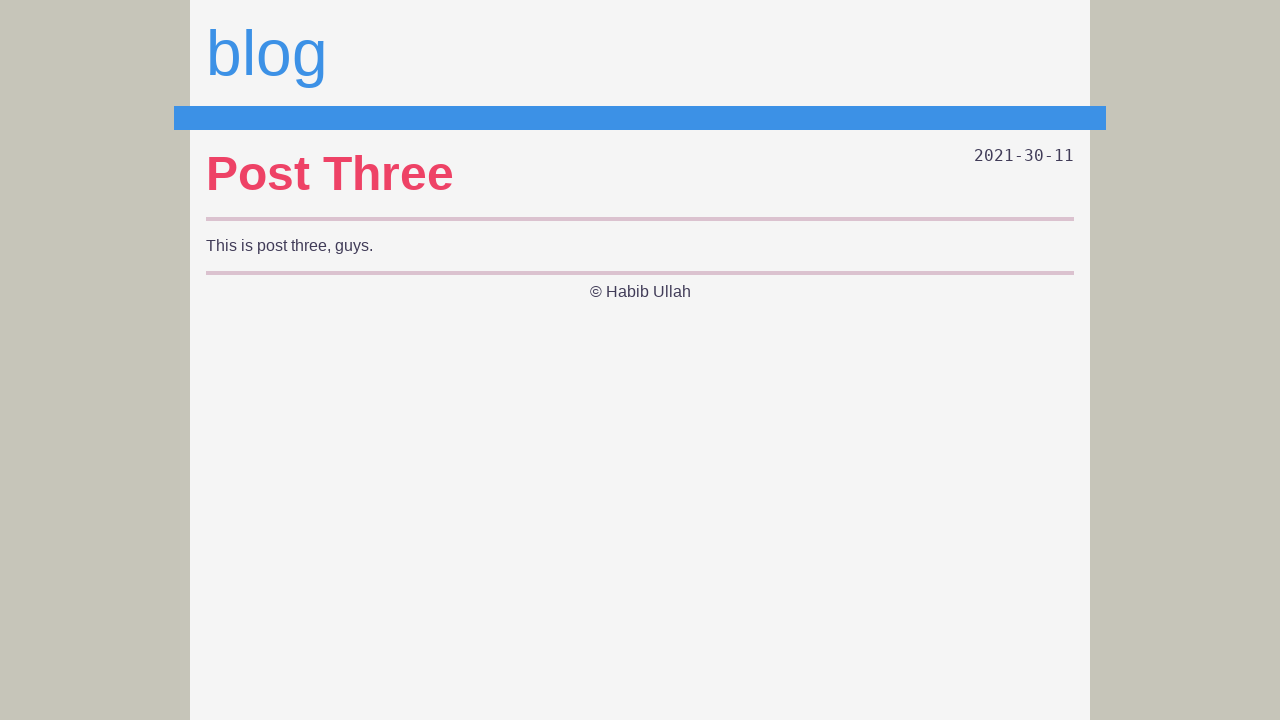

Waited for blog post page to fully load (networkidle)
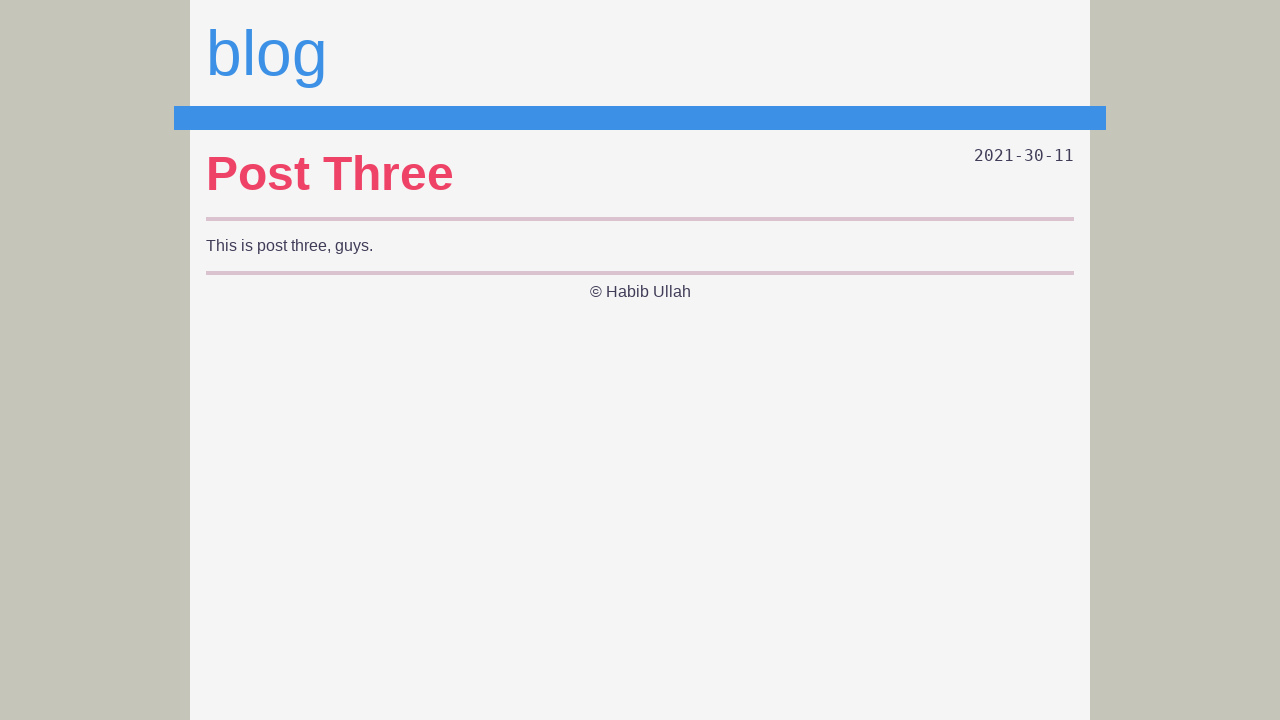

Verified blog post title element is present on loaded page
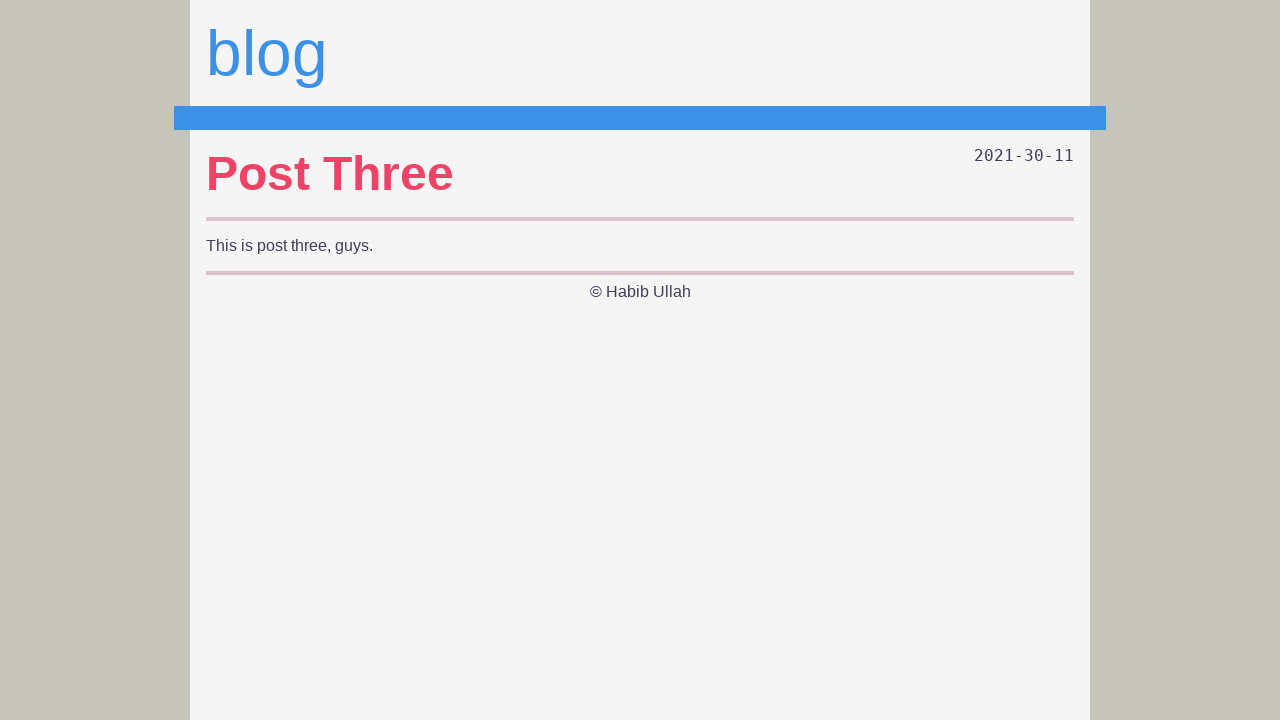

Navigated back to main blog page
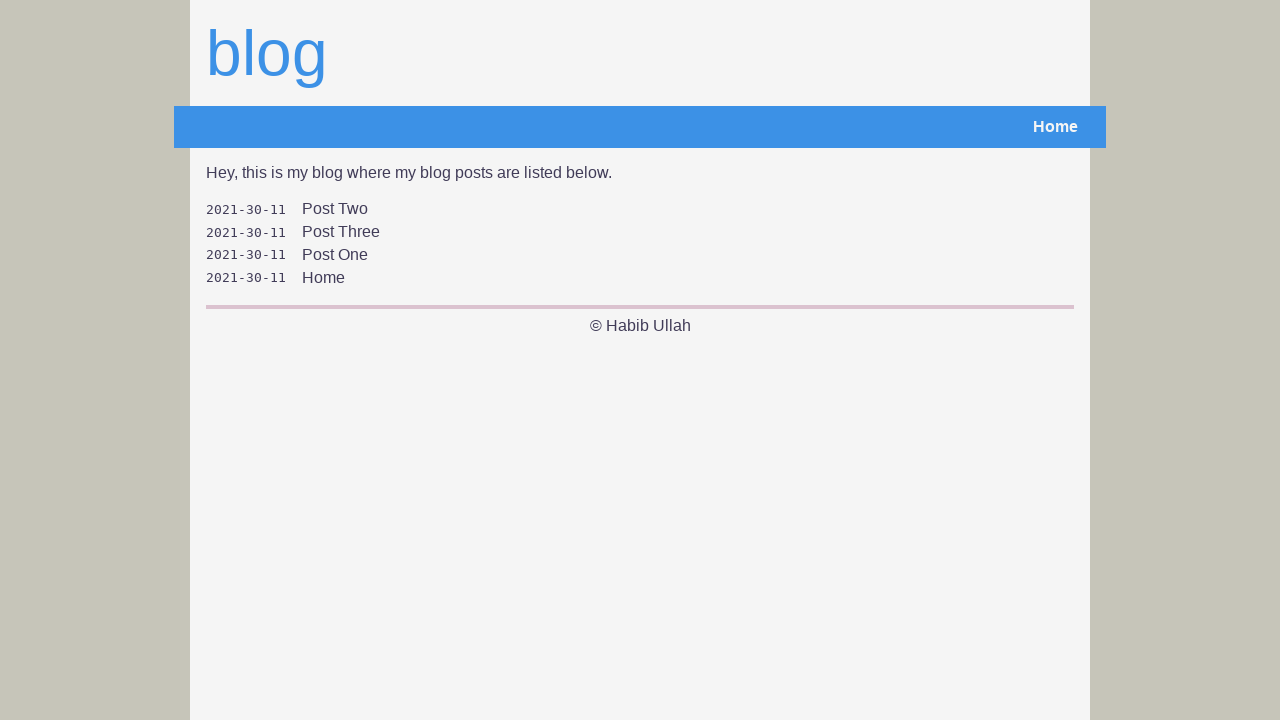

Waited for blog items to reload on main blog page
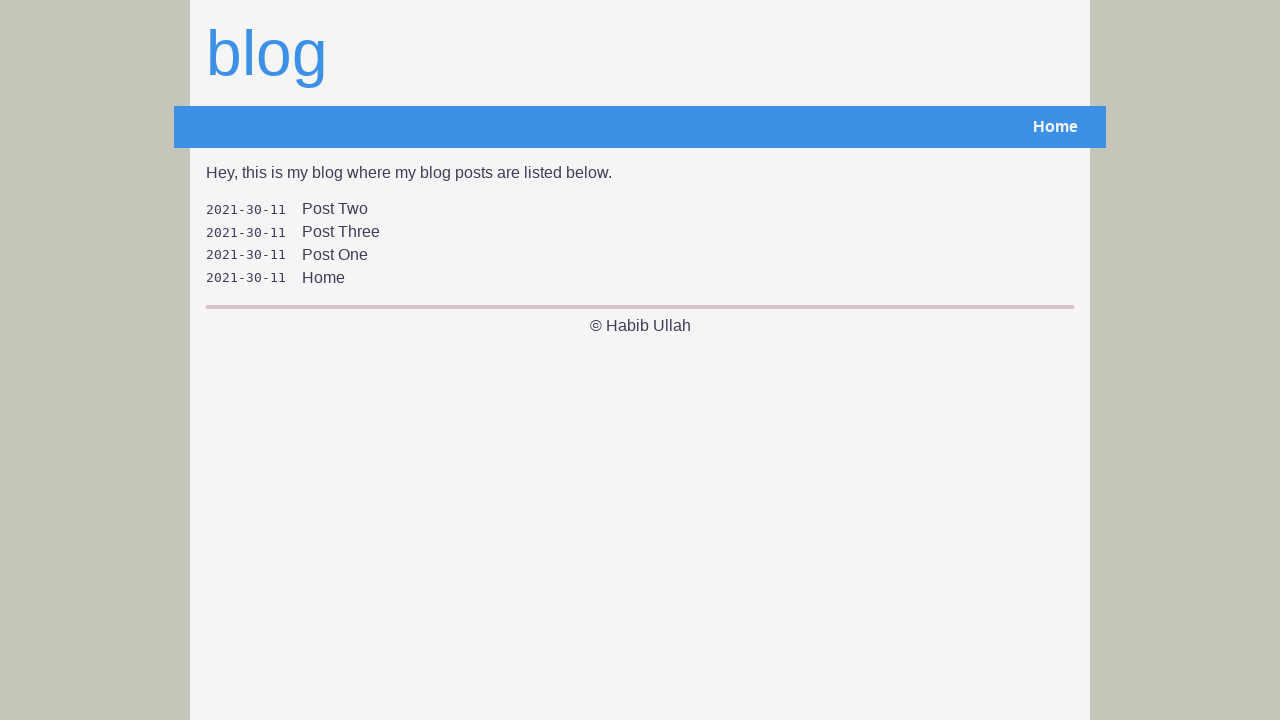

Clicked on blog post 3 of 4 at (341, 255) on .item-title >> nth=2
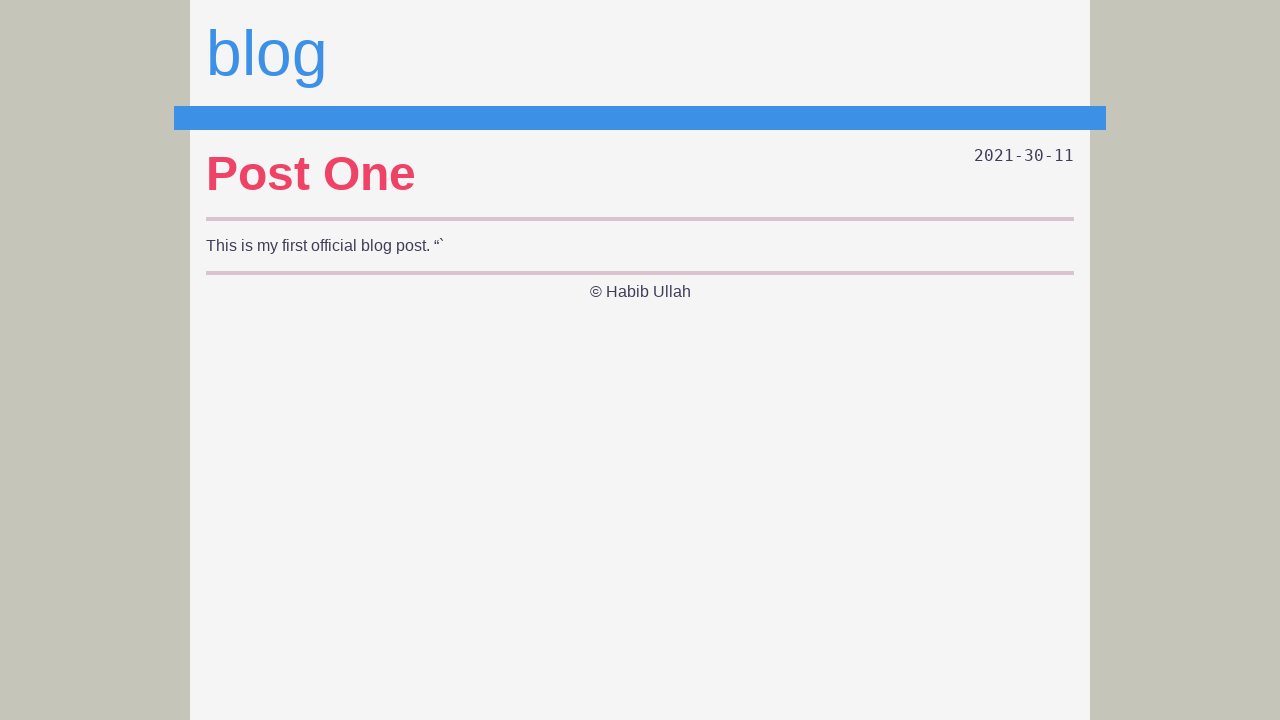

Waited for blog post page to fully load (networkidle)
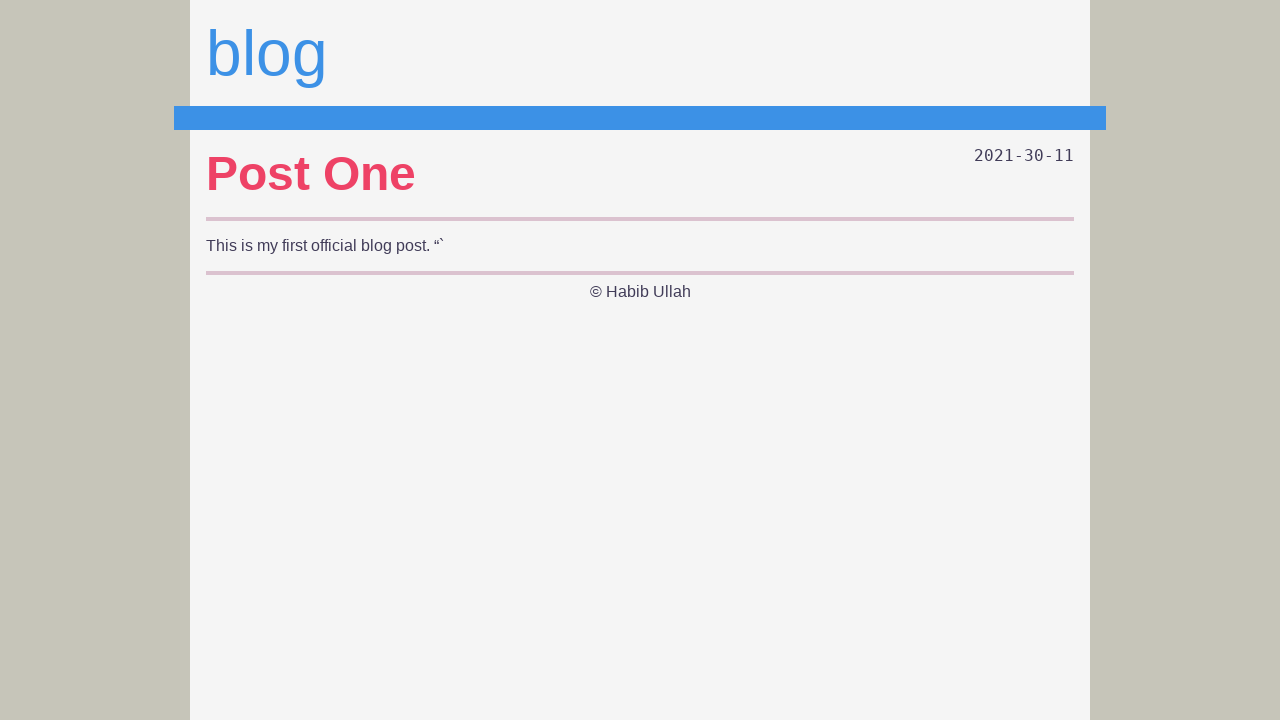

Verified blog post title element is present on loaded page
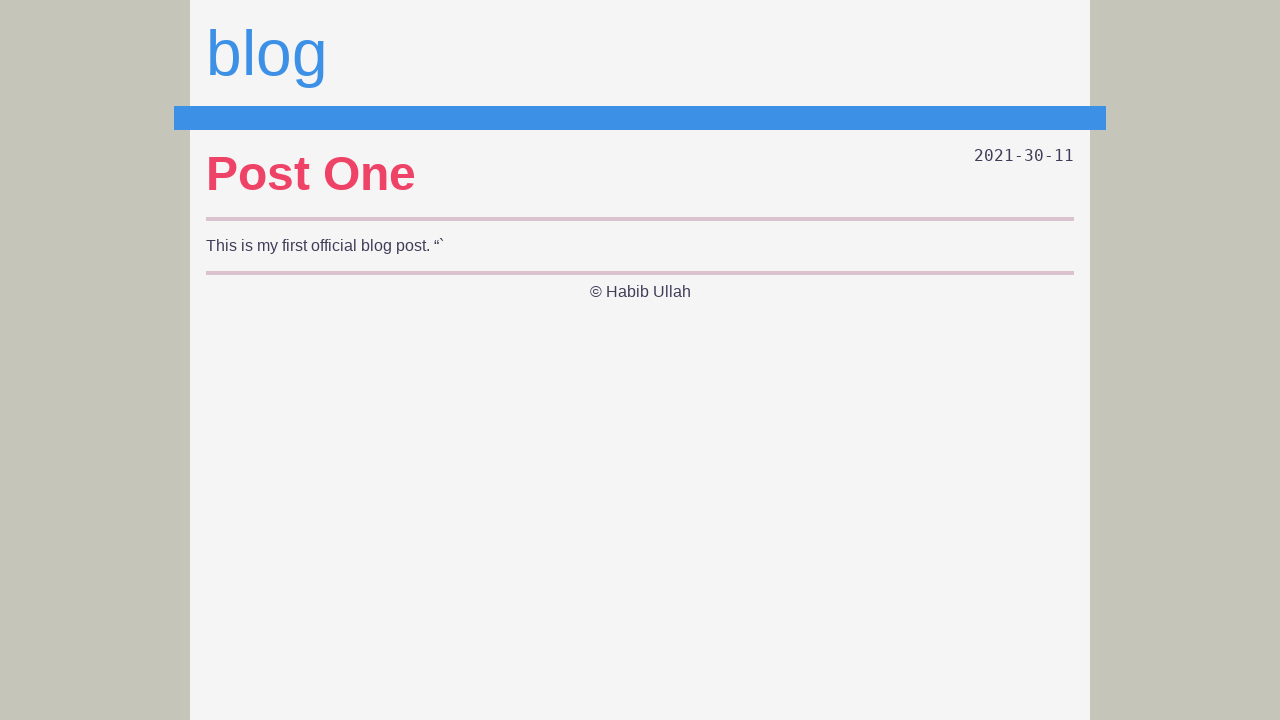

Navigated back to main blog page
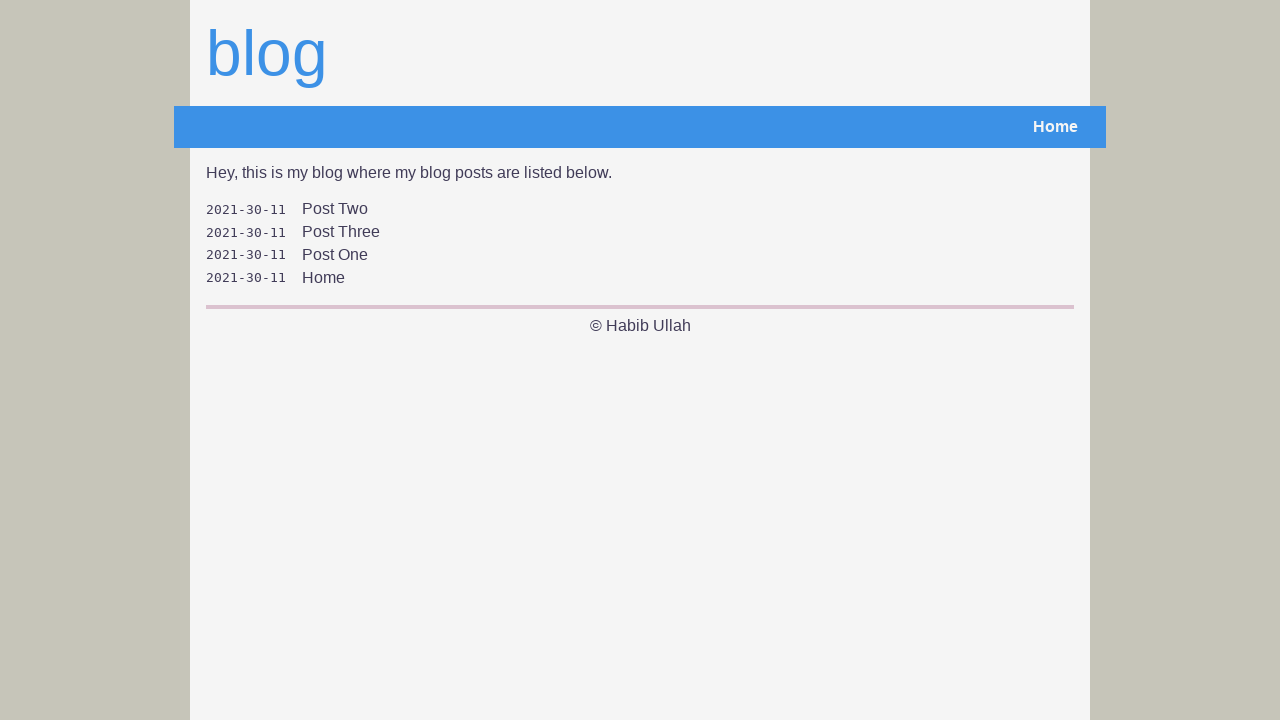

Waited for blog items to reload on main blog page
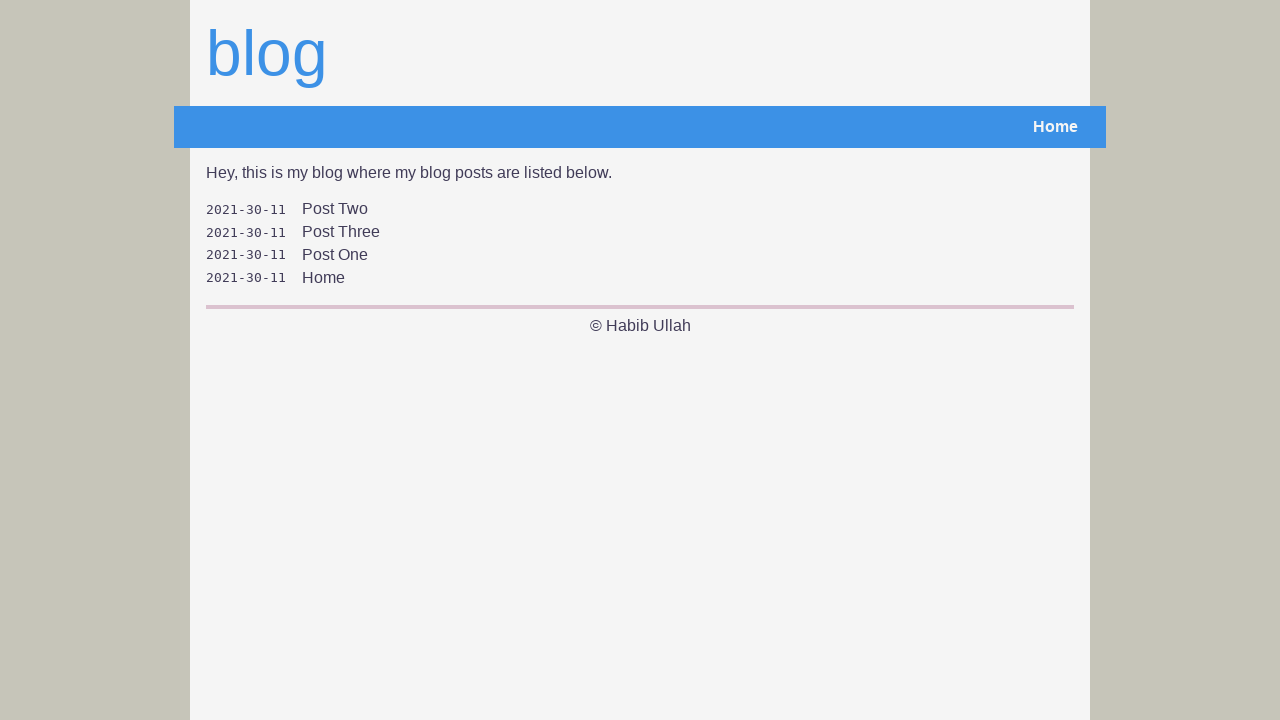

Clicked on blog post 4 of 4 at (341, 278) on .item-title >> nth=3
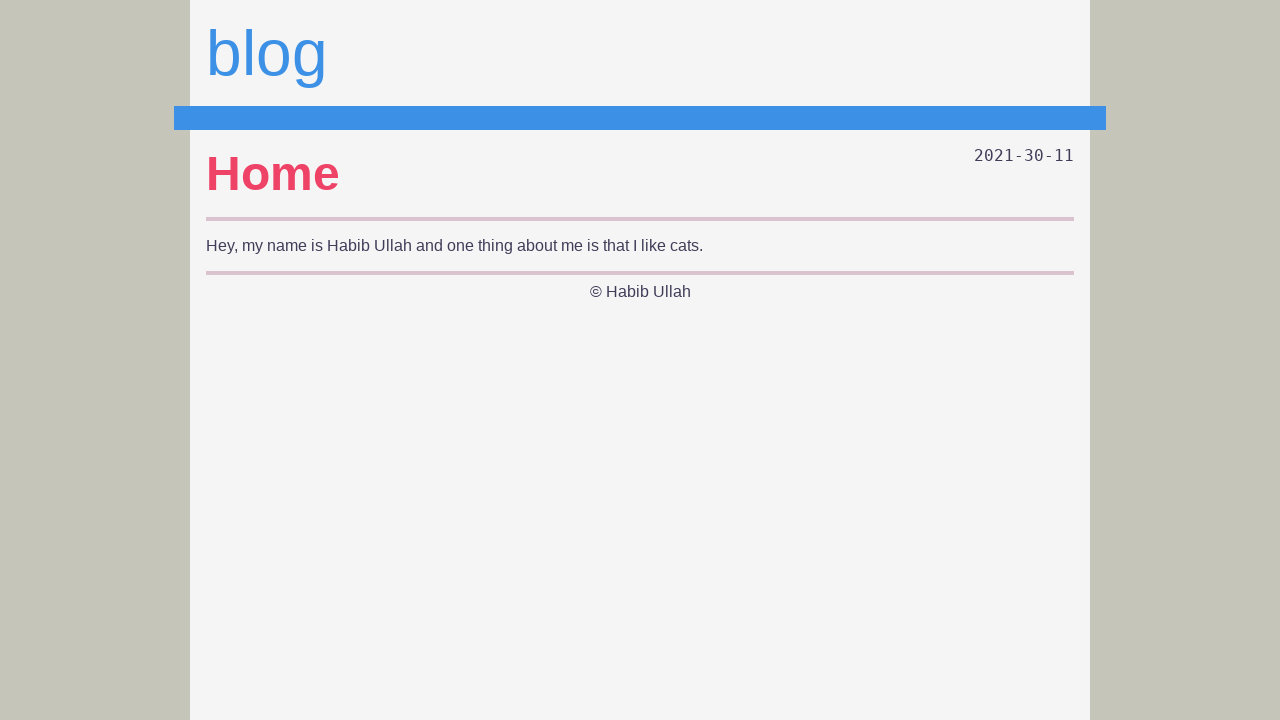

Waited for blog post page to fully load (networkidle)
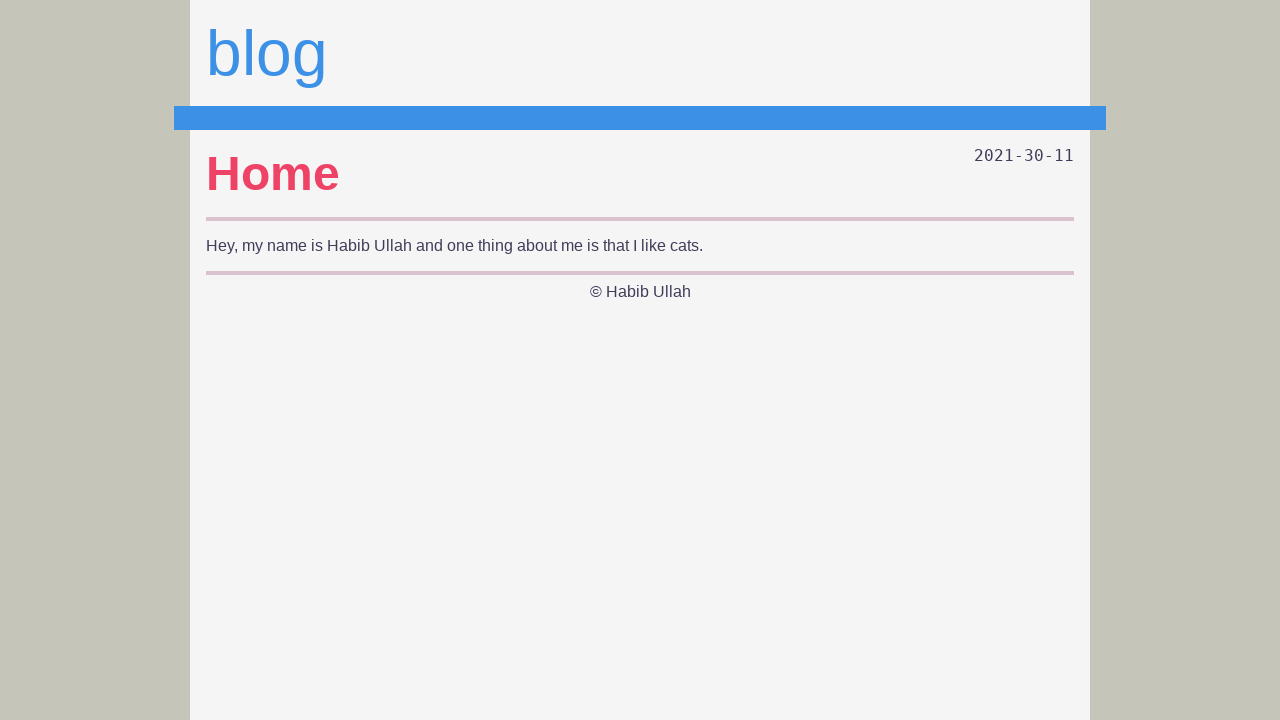

Verified blog post title element is present on loaded page
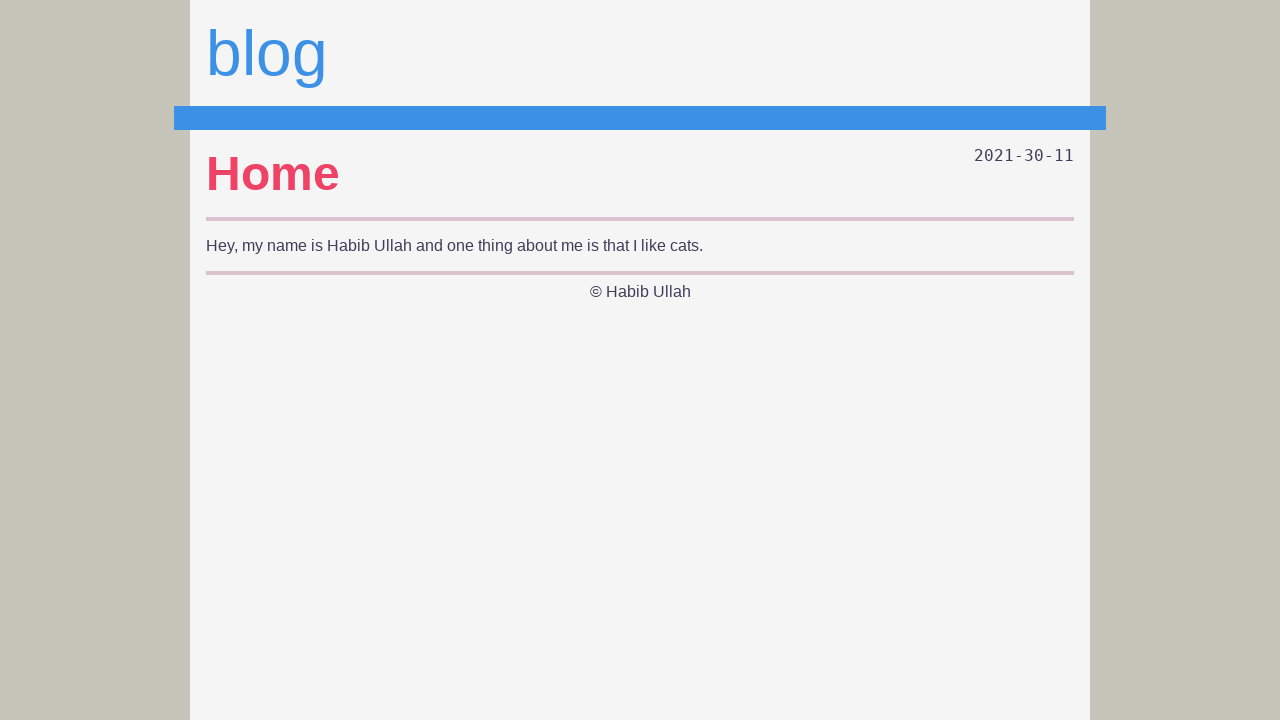

Navigated back to main blog page
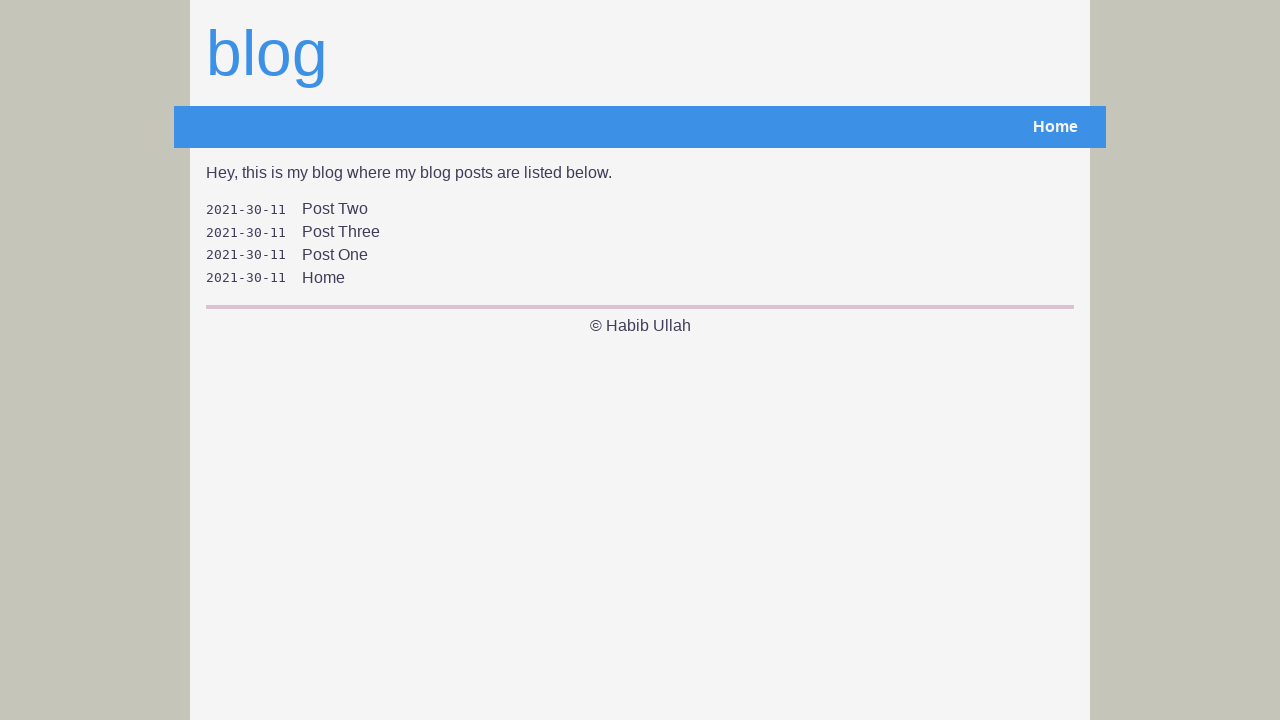

Waited for blog items to reload on main blog page
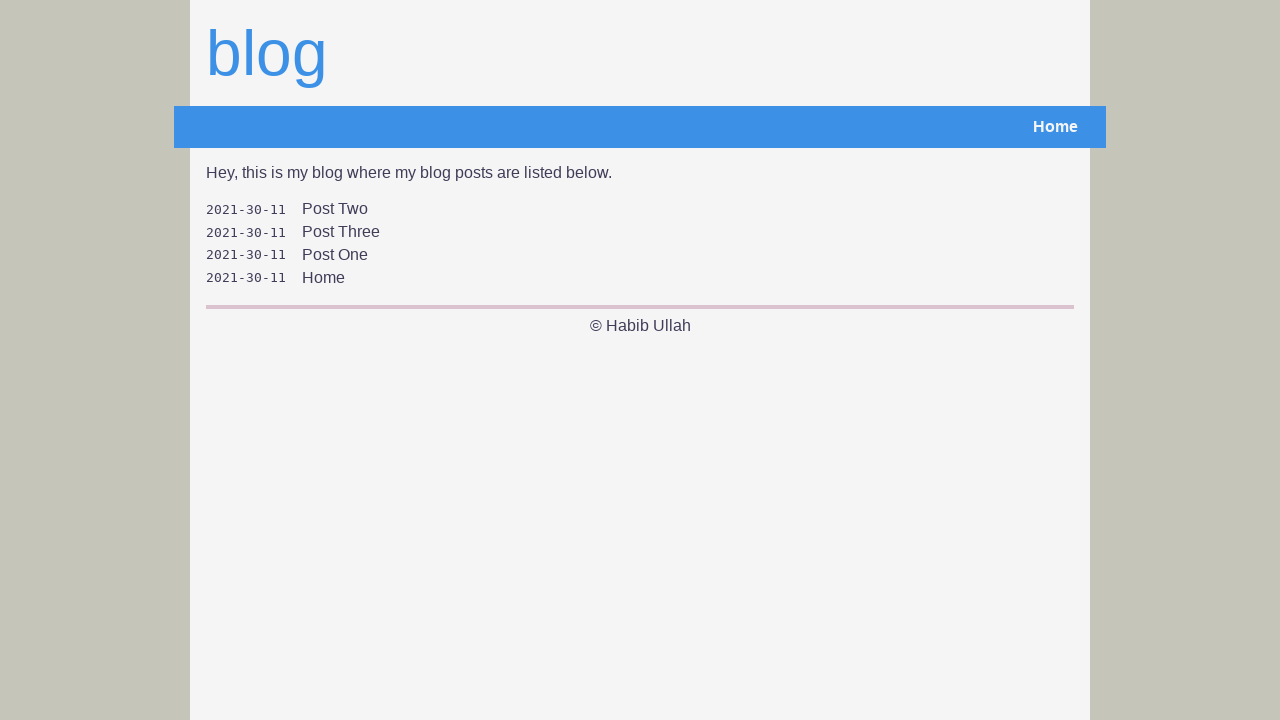

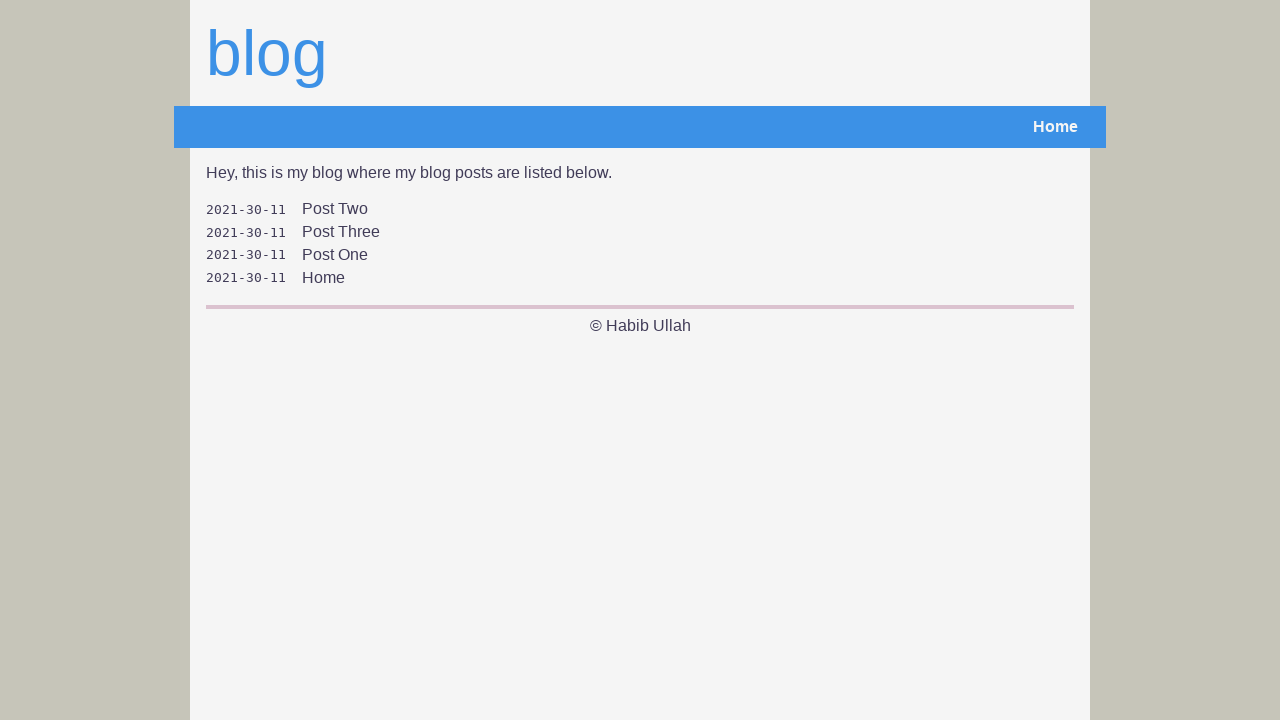